Navigates to YouTube and verifies the page title

Starting URL: https://www.youtube.com

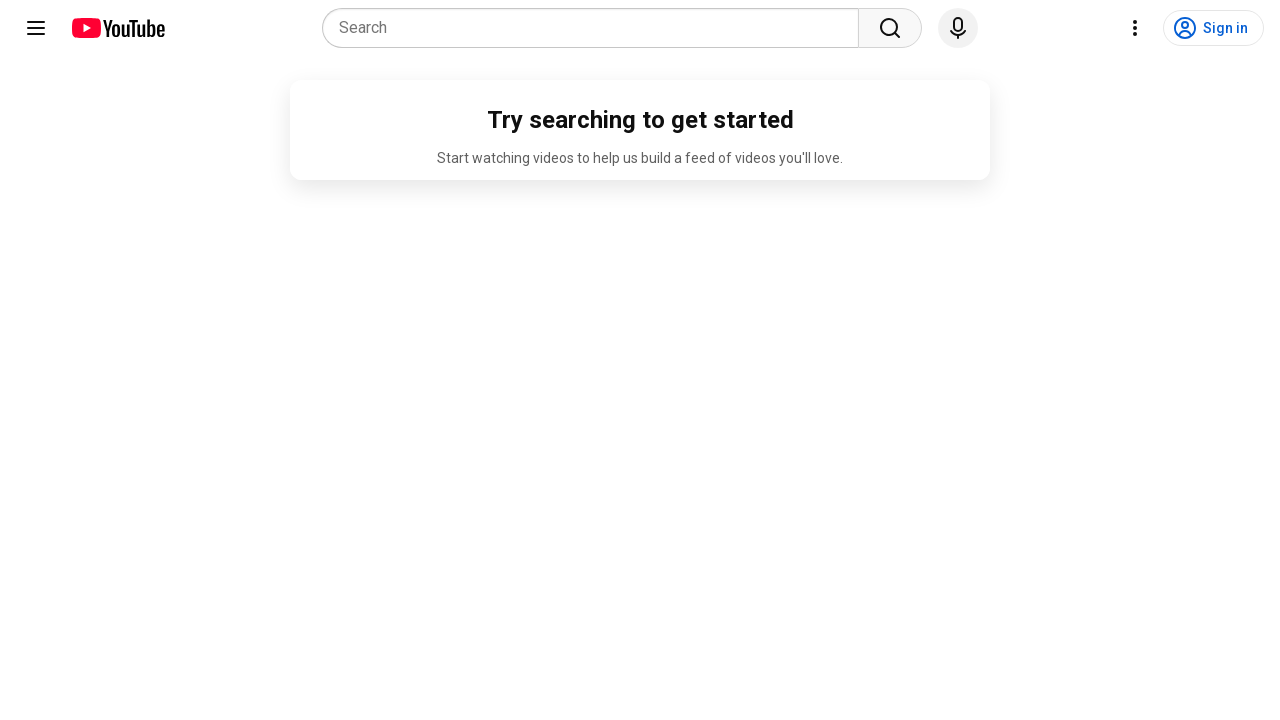

Navigated to YouTube homepage
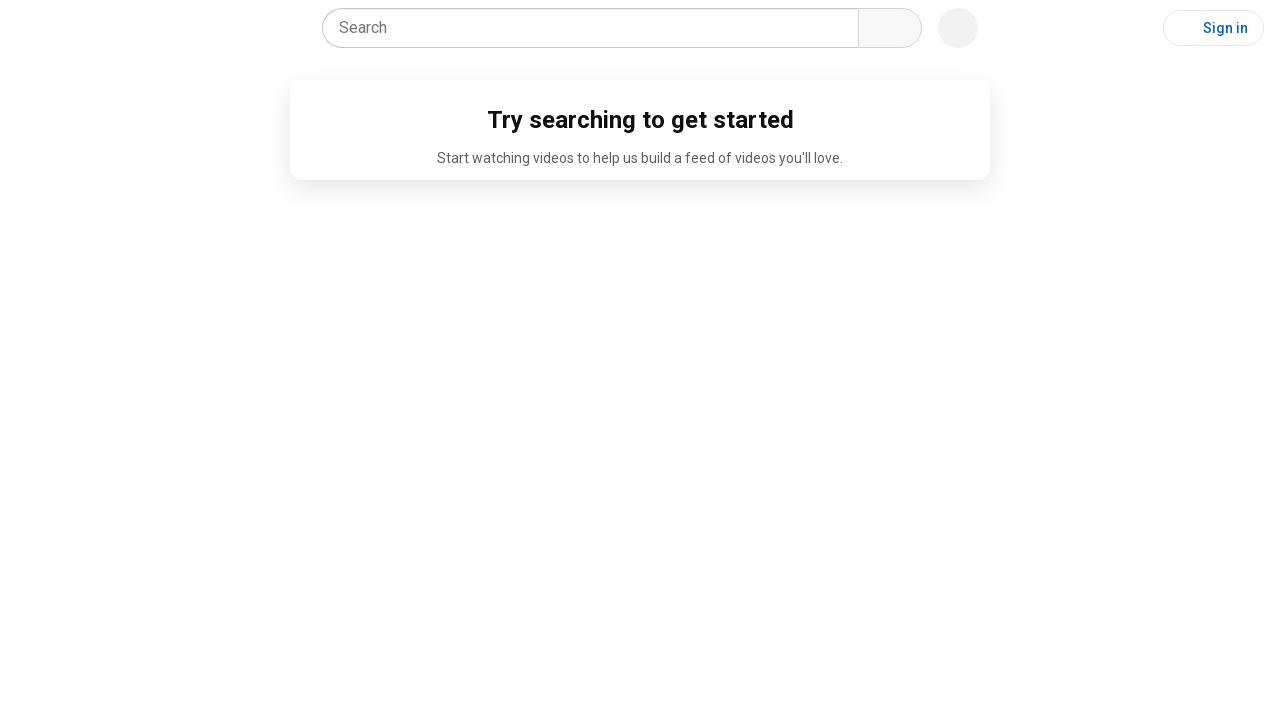

Verified page title is 'YouTube'
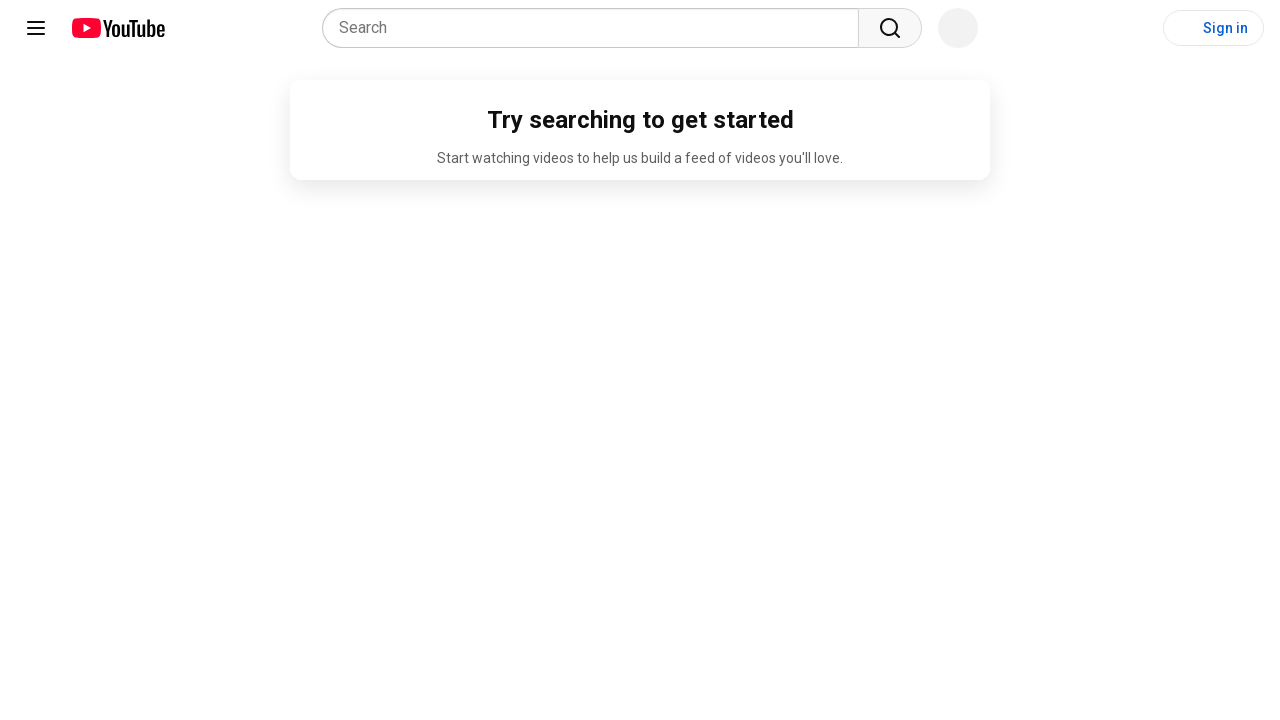

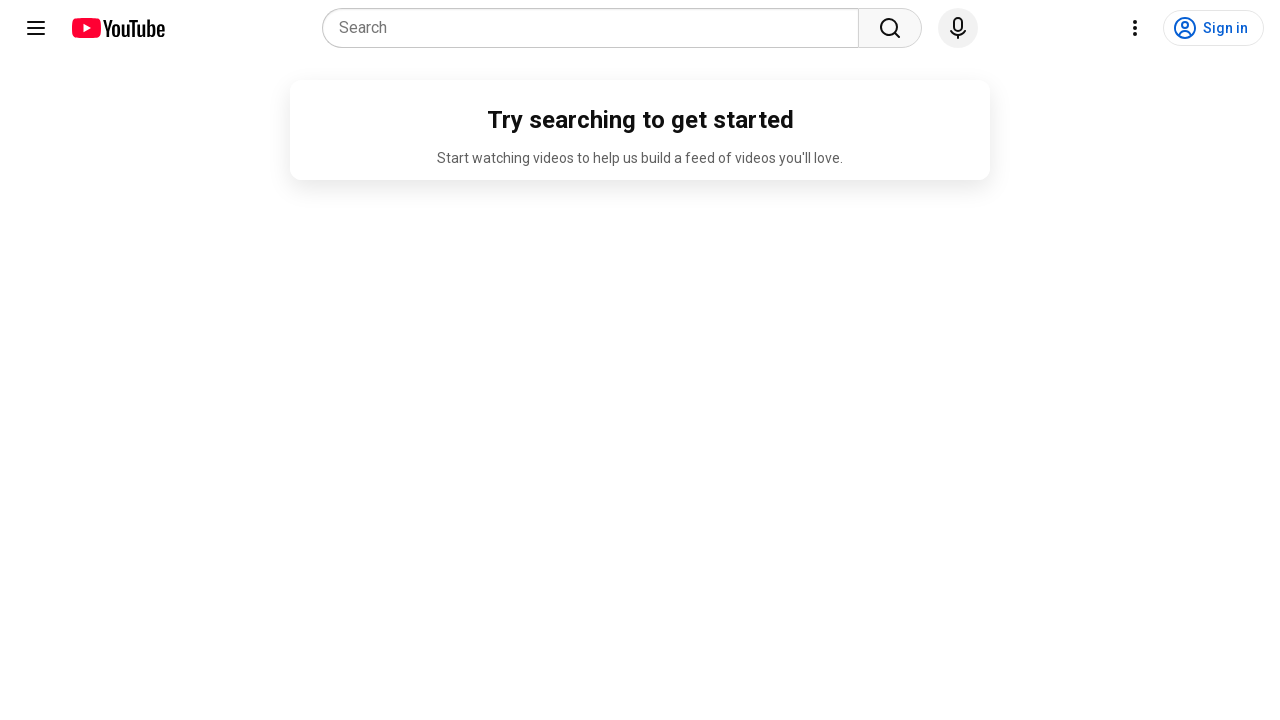